Verifies that the subheader paragraph displays the expected Malaysian text about QR codes for mosques and institutions

Starting URL: http://sedekahje.com

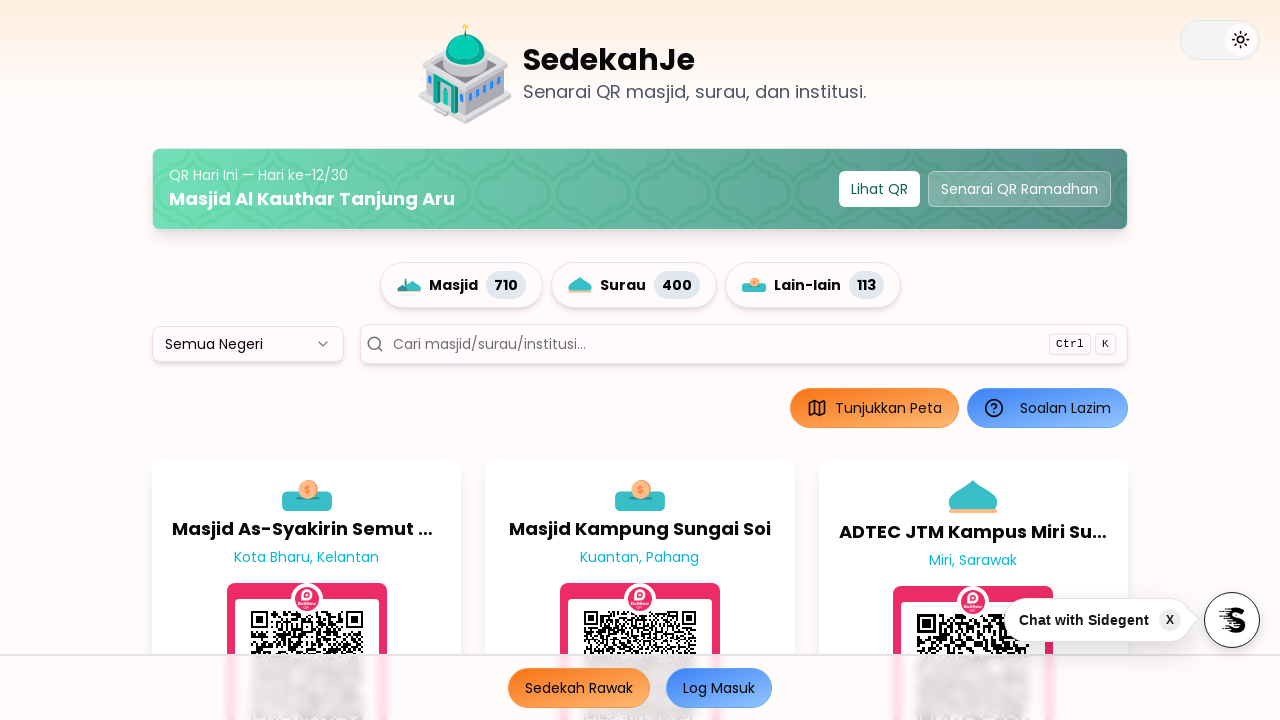

Navigated to http://sedekahje.com
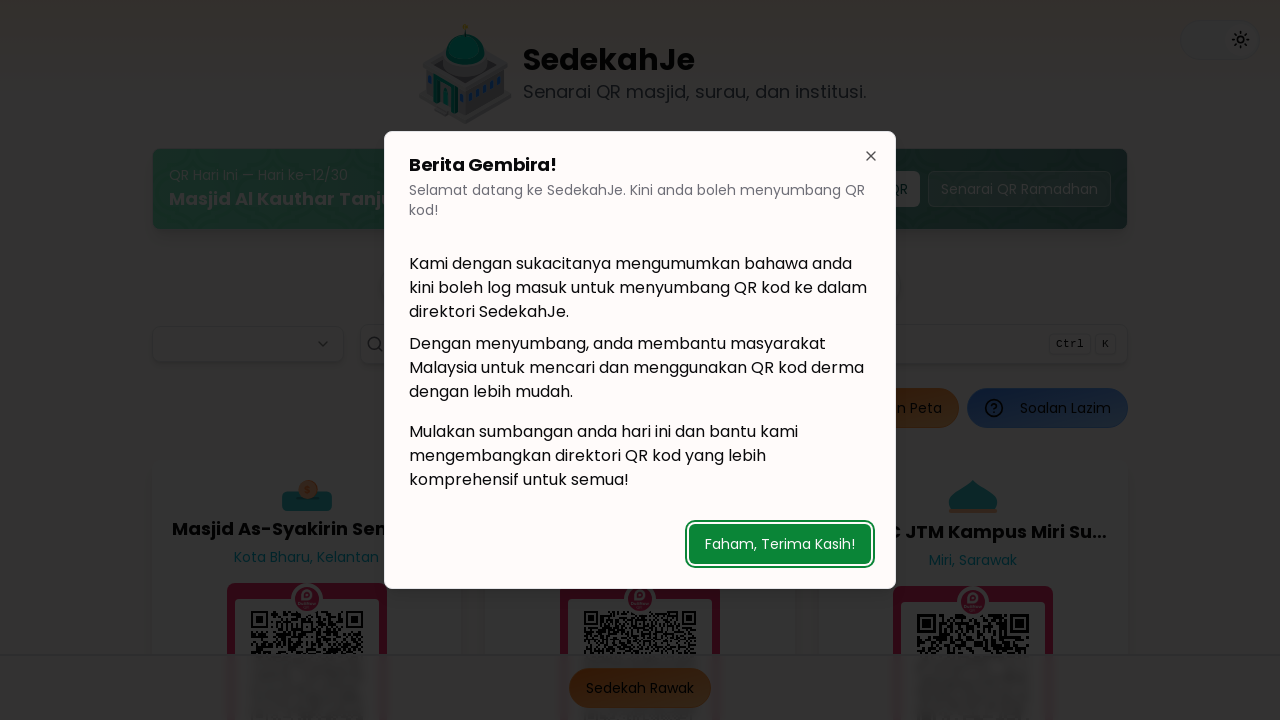

Located subheader paragraph element
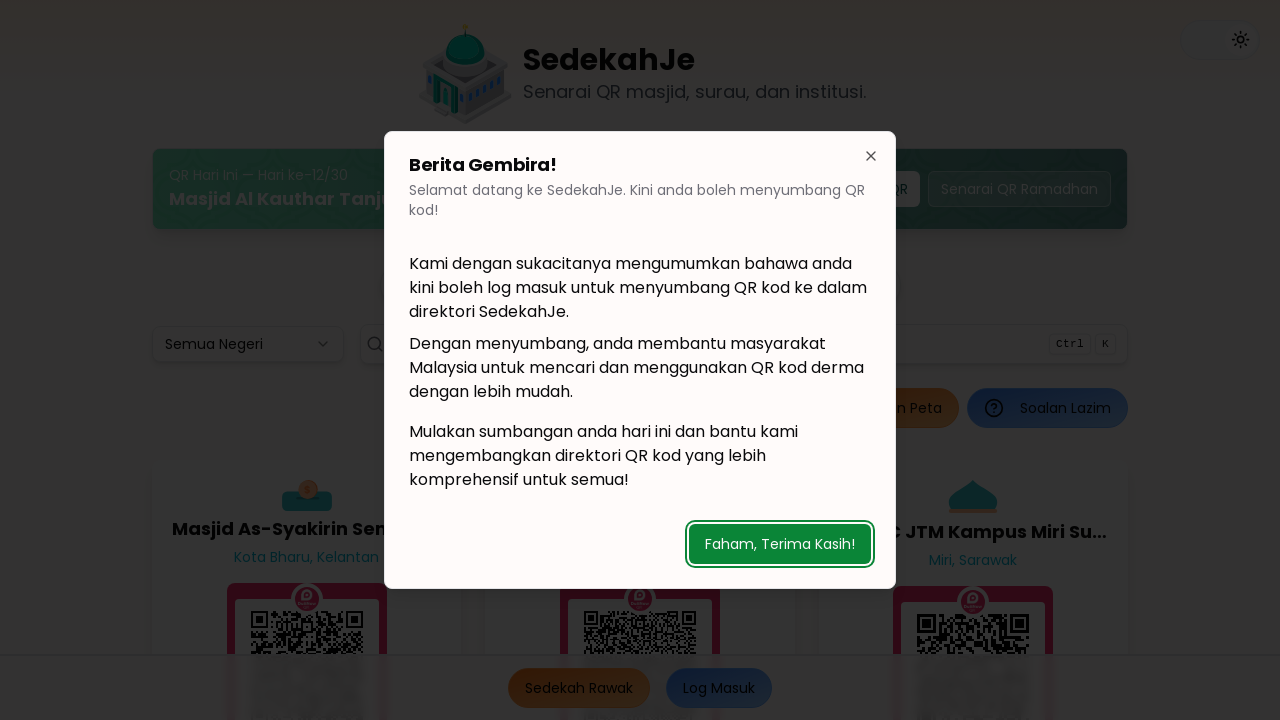

Waited for subheader paragraph element to load
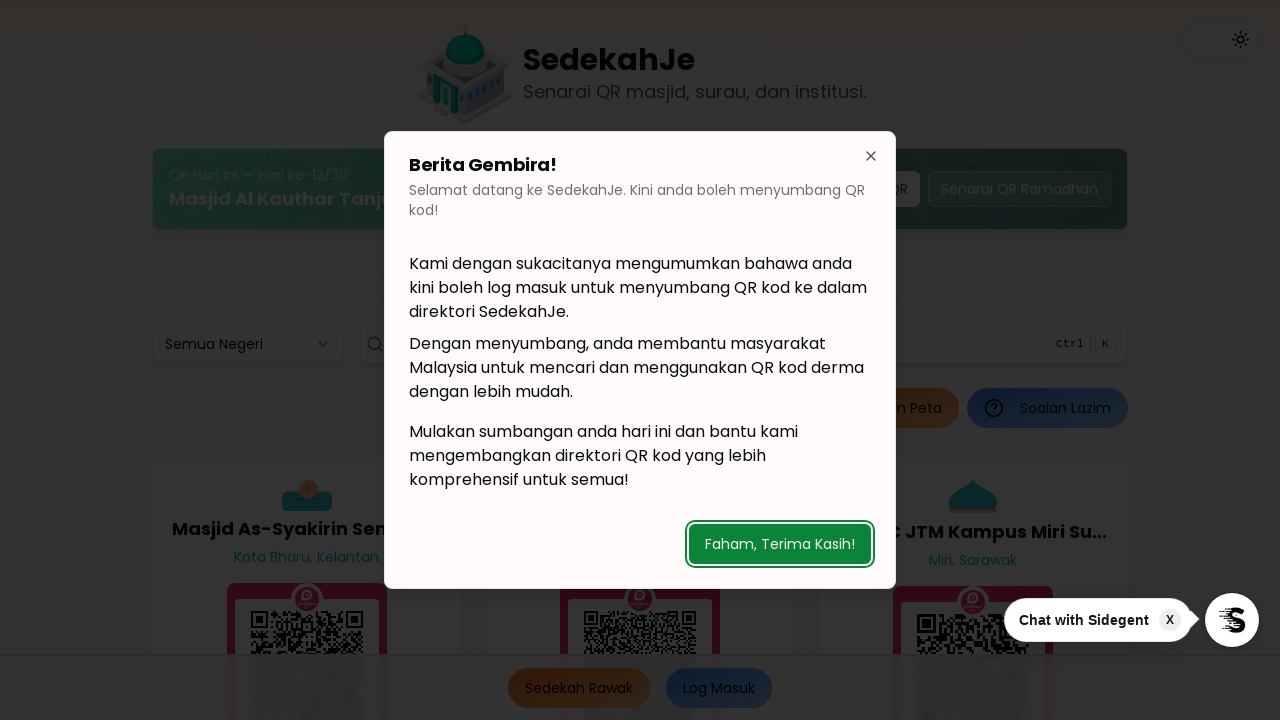

Set expected subheader text to 'Senarai QR masjid, surau, dan institusi.'
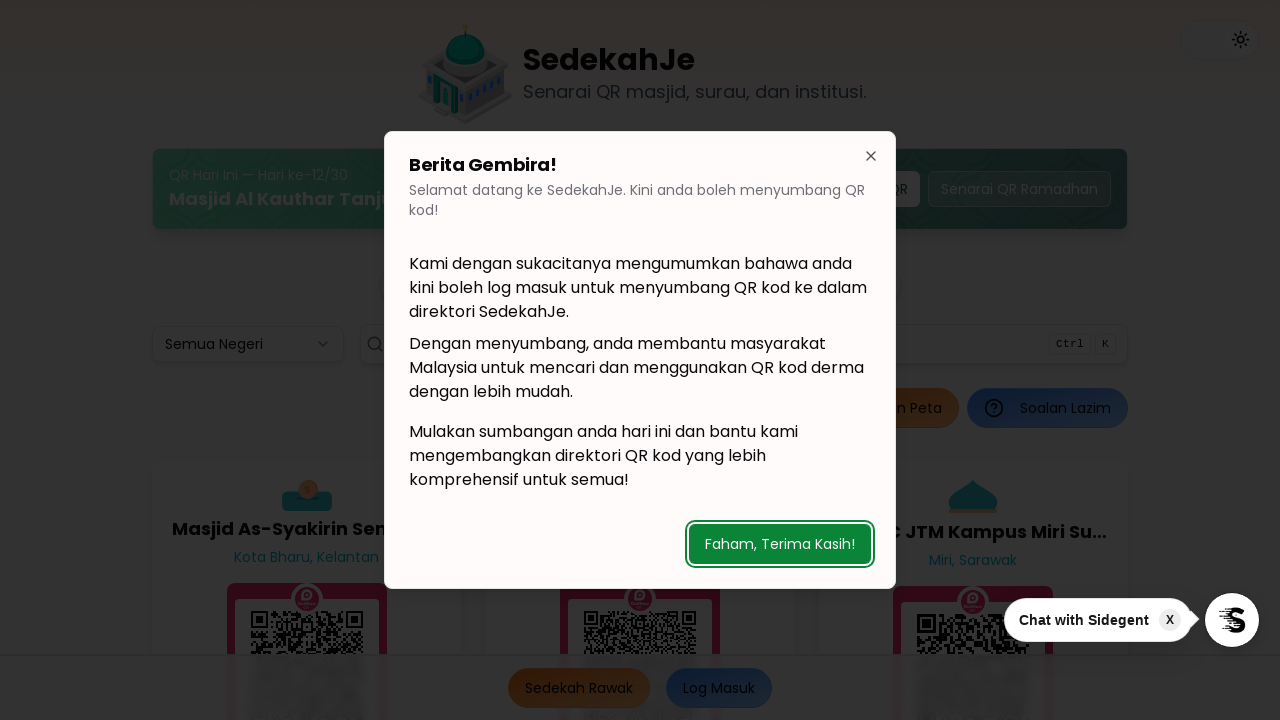

Verified subheader text matches expected Malaysian text about QR codes for mosques and institutions
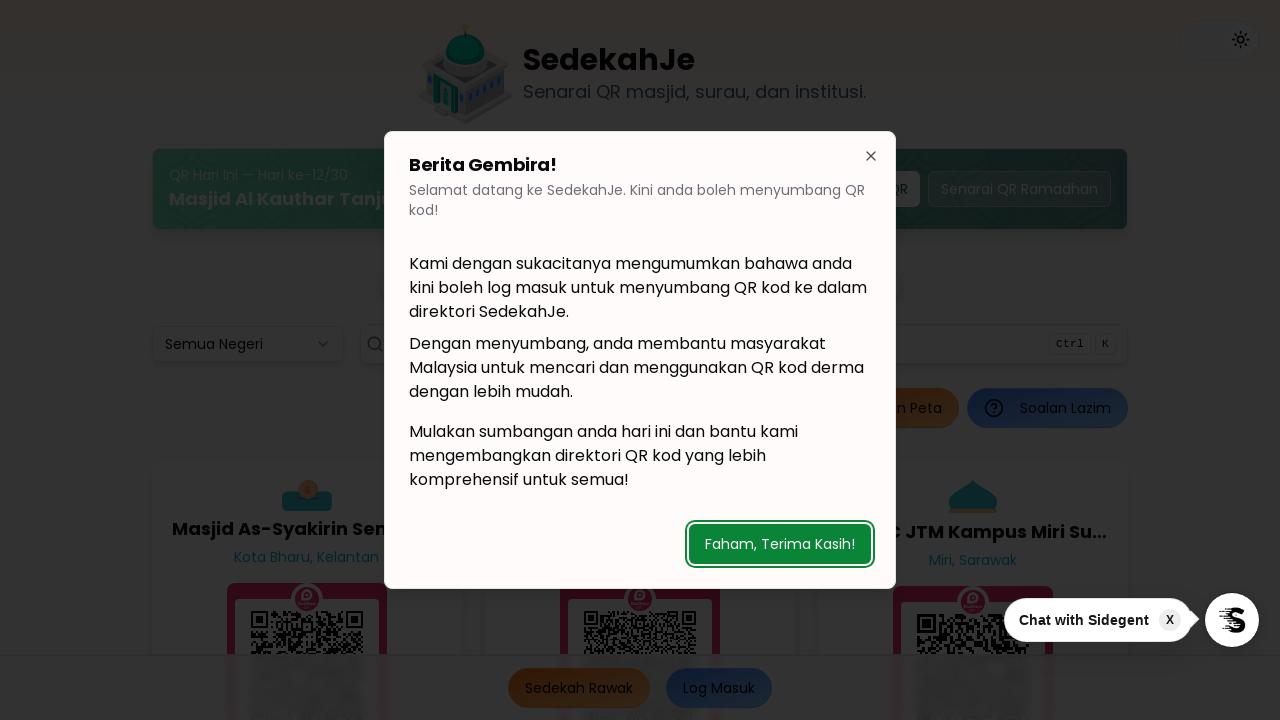

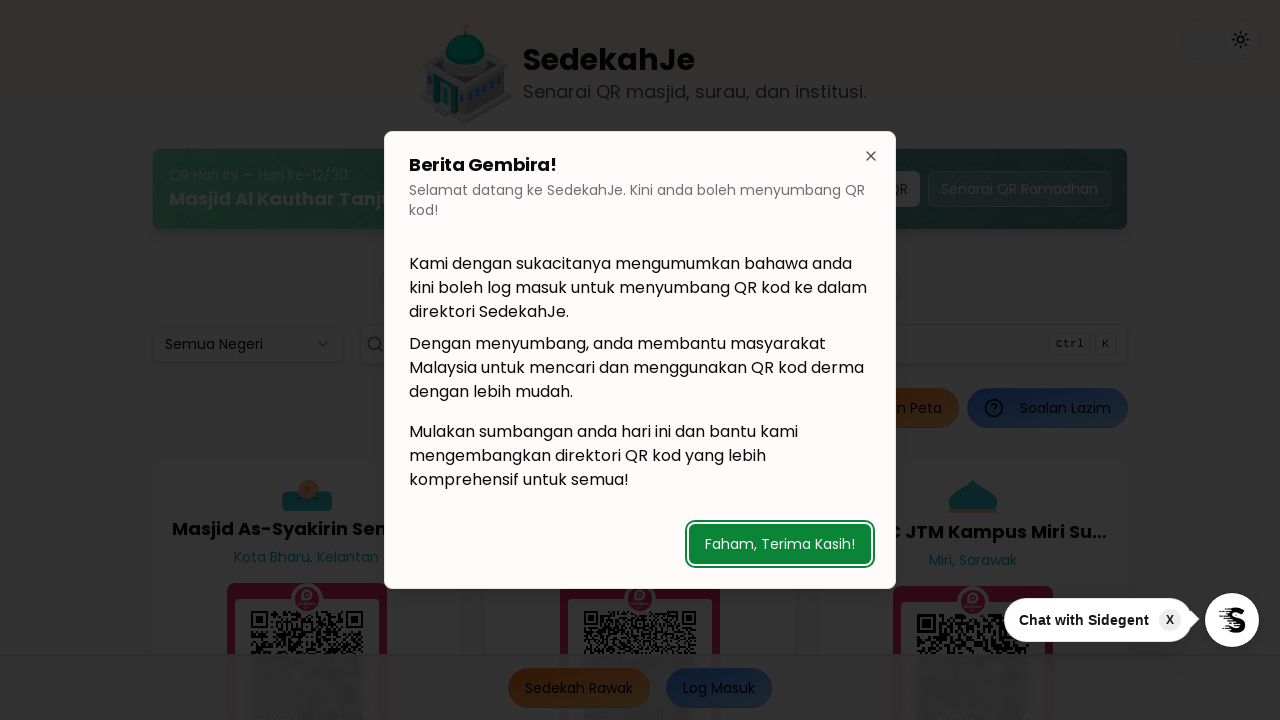